Tests dropdown selection functionality by selecting a day of the week from a select element

Starting URL: https://www.lambdatest.com/selenium-playground/select-dropdown-demo

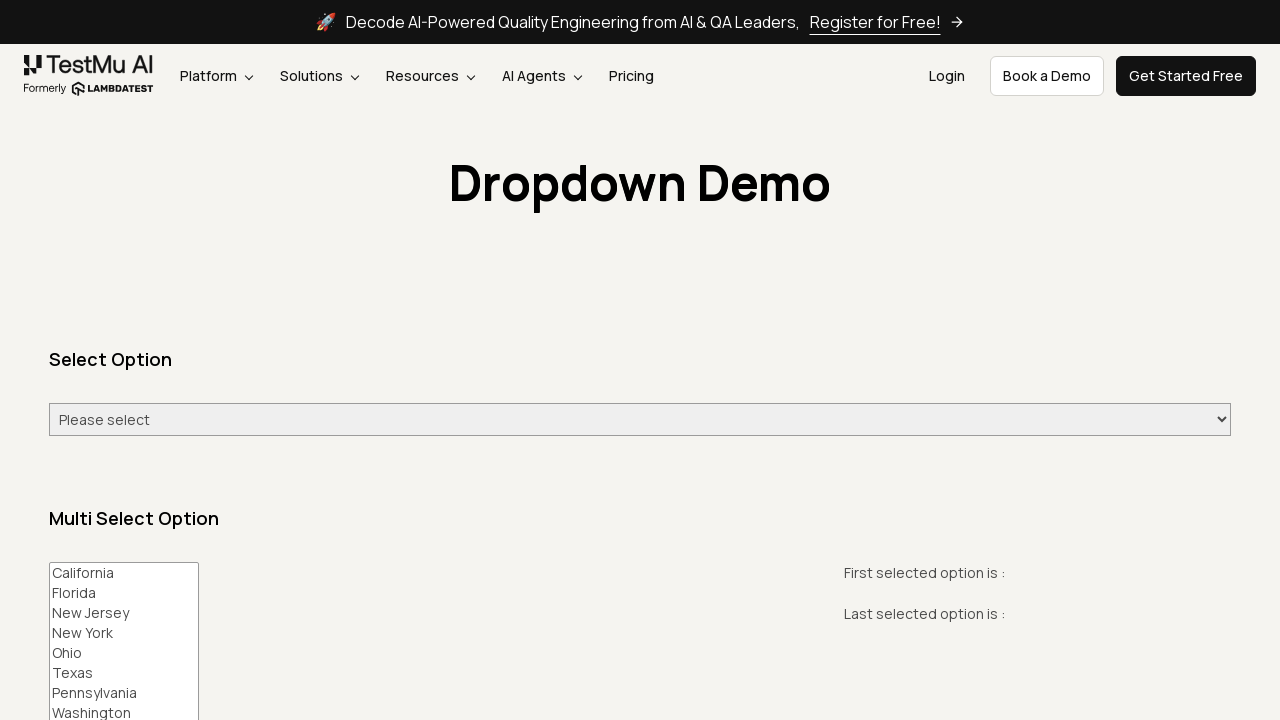

Navigated to select dropdown demo page
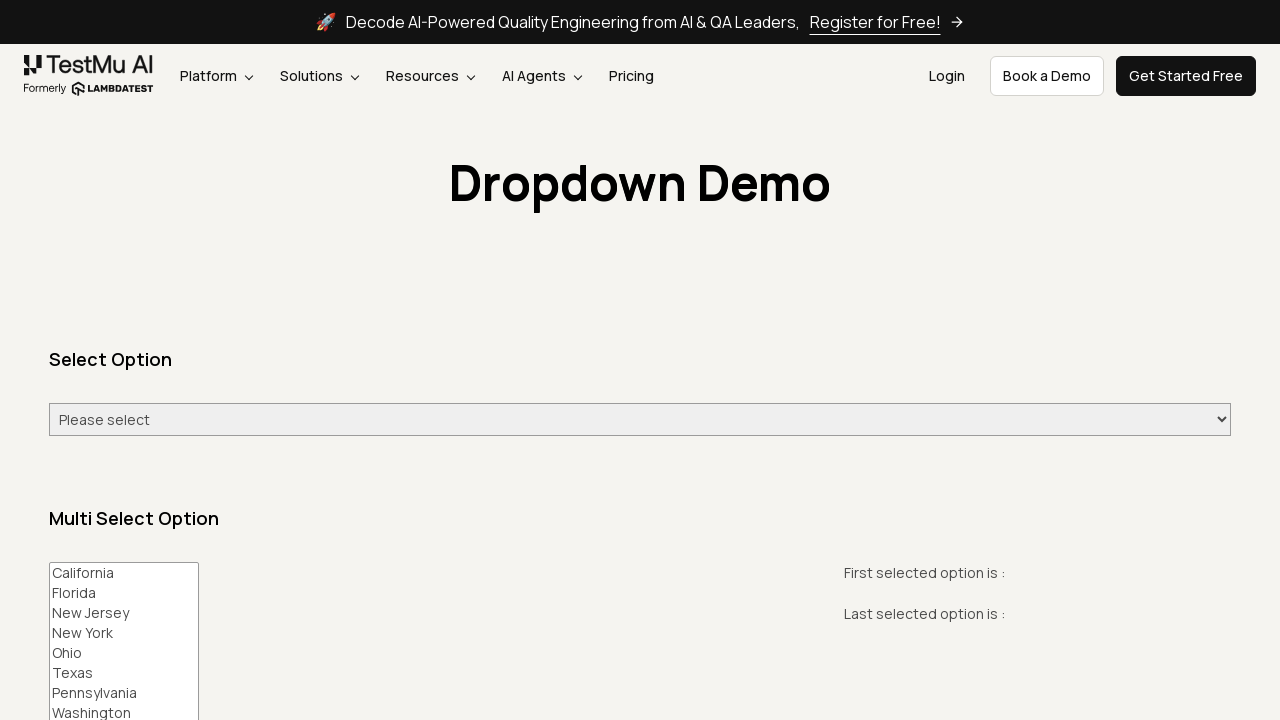

Located dropdown element with id 'select-demo'
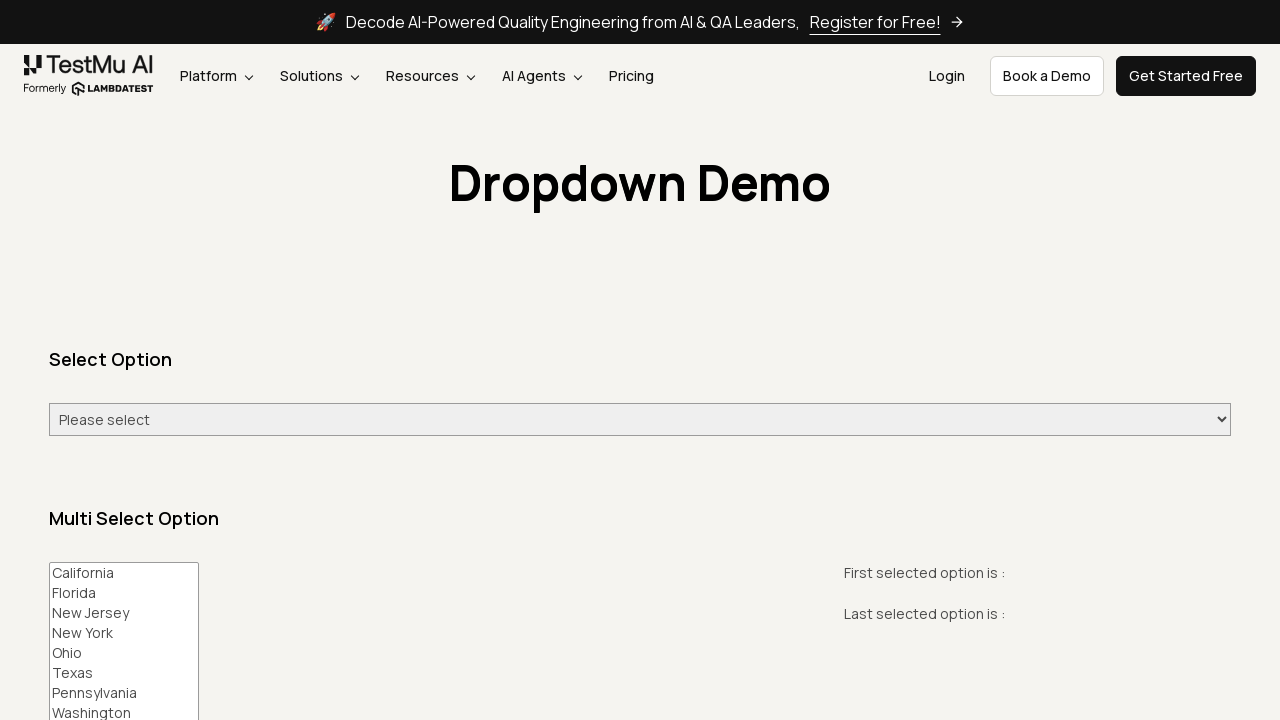

Selected 'Wednesday' from the dropdown on #select-demo
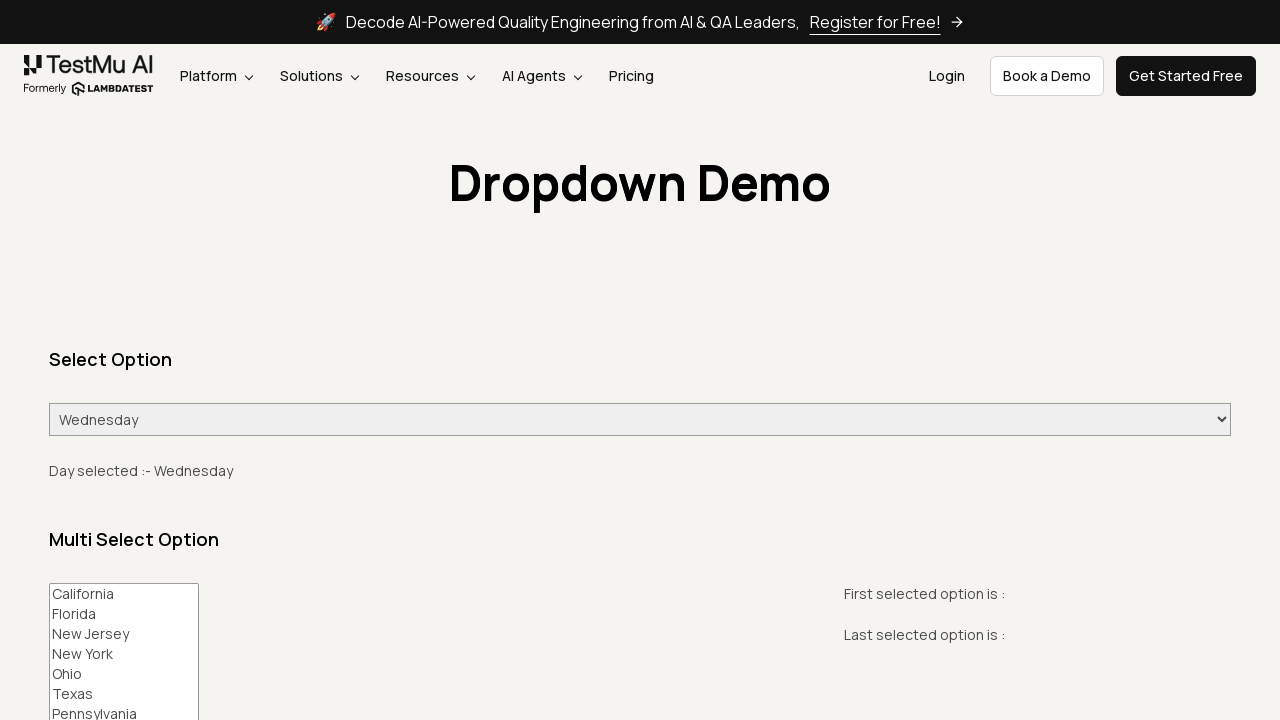

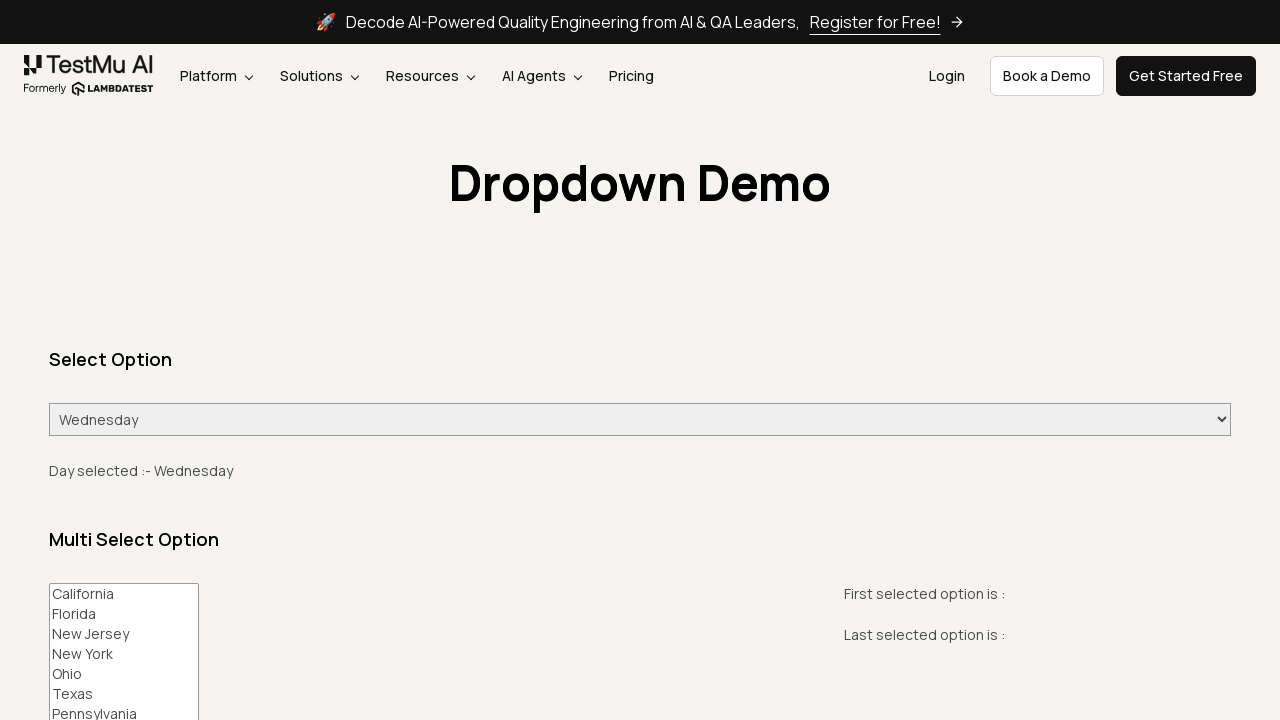